Tests non-searchable dynamic dropdown by clicking to open and selecting an option directly

Starting URL: https://demo.automationtesting.in/Register.html

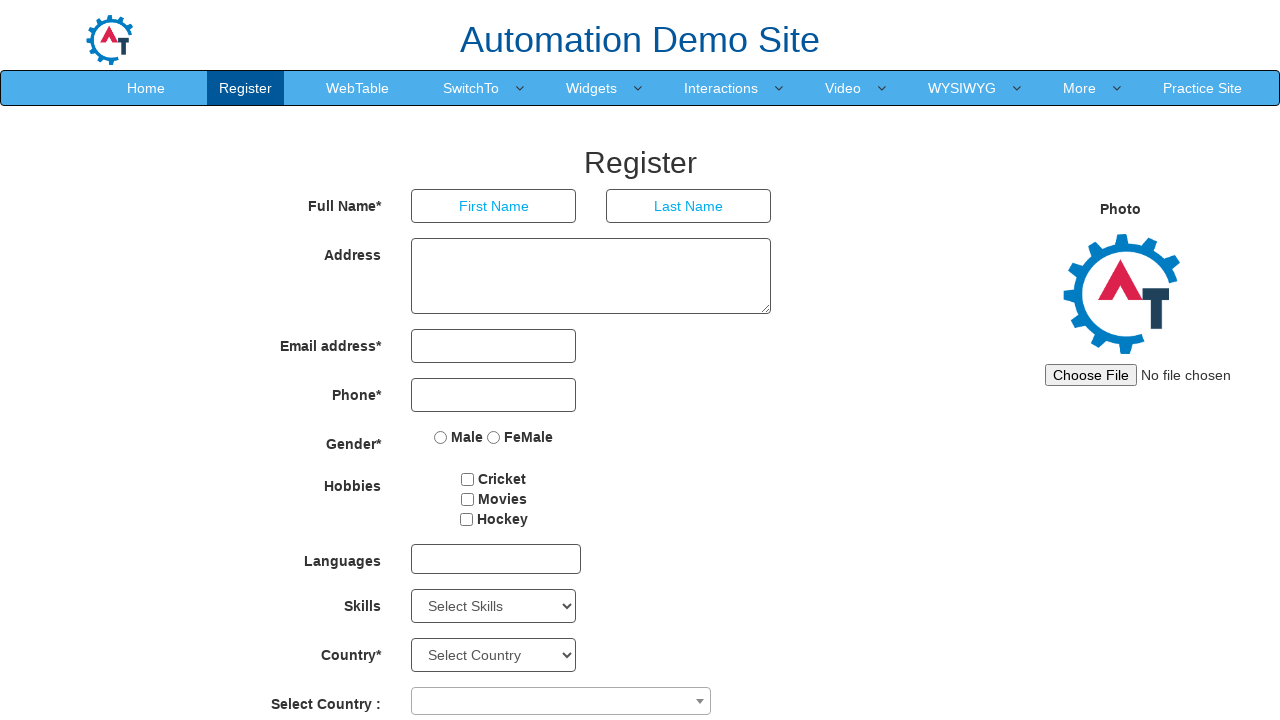

Navigated to registration page
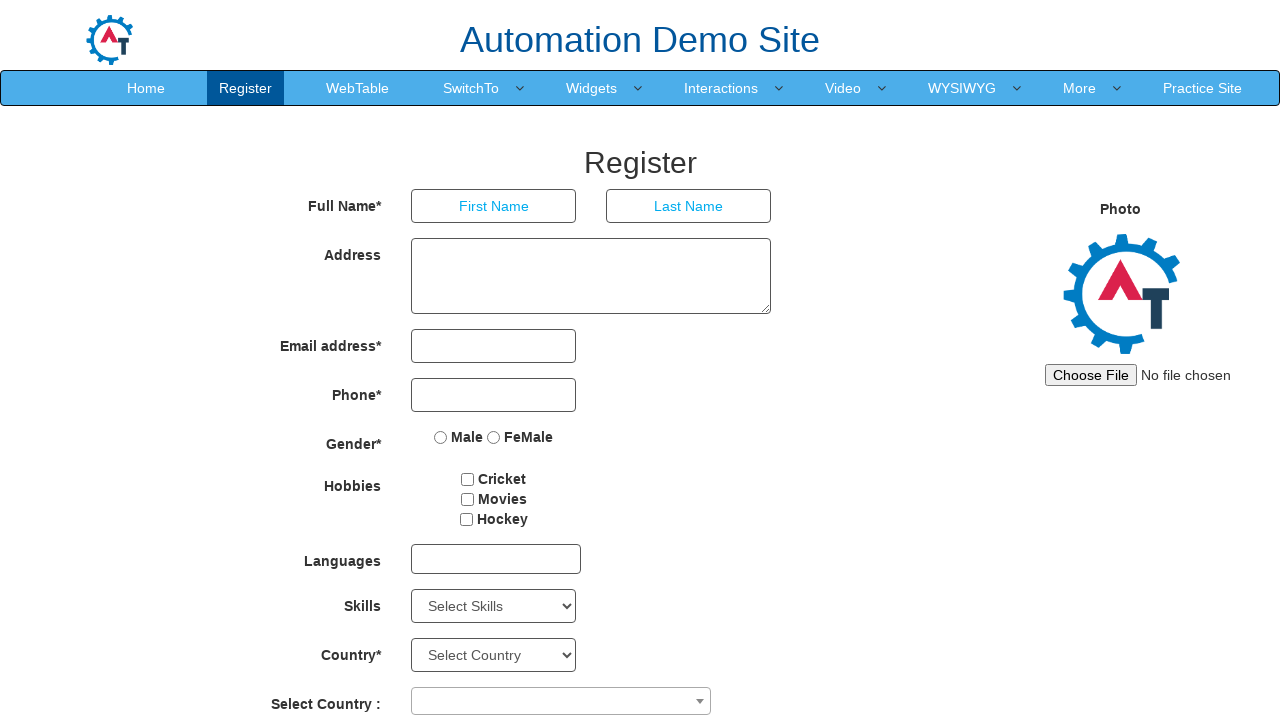

Clicked combobox to open non-searchable dynamic dropdown at (561, 701) on span[role="combobox"]
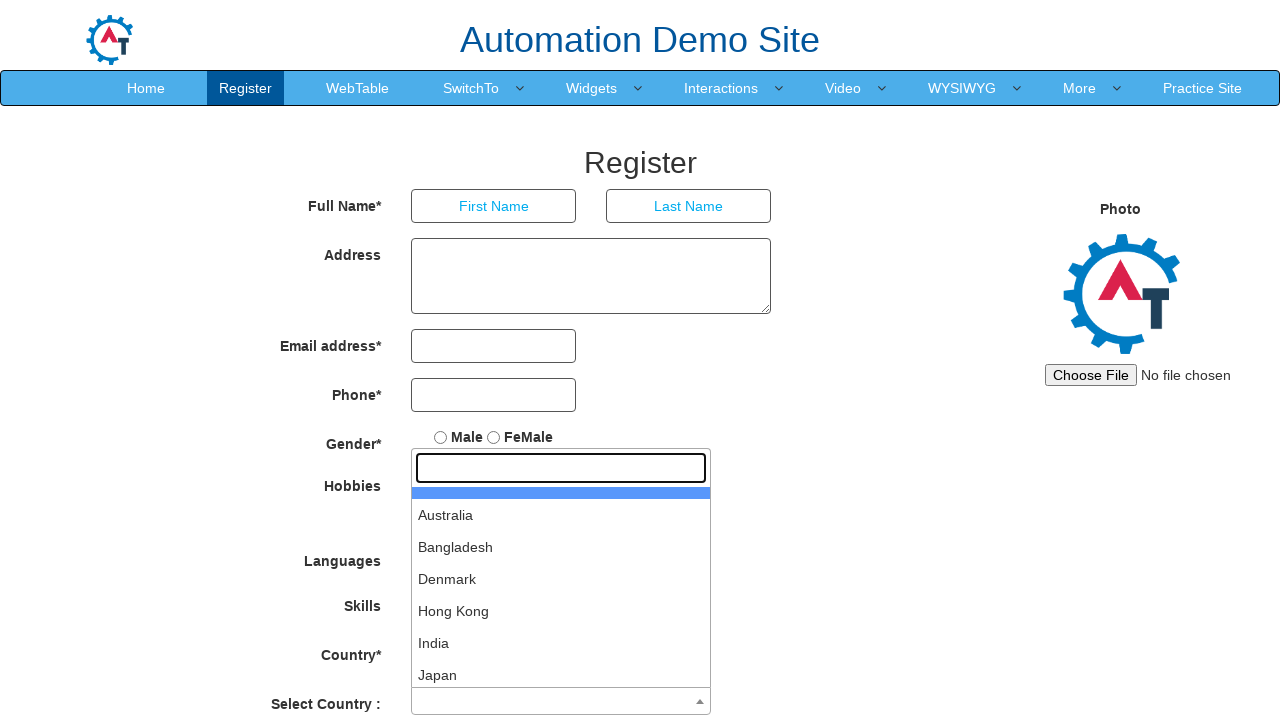

Selected 'Japan' from dropdown options at (561, 671) on ul#select2-country-results >> li >> internal:has-text="Japan"i
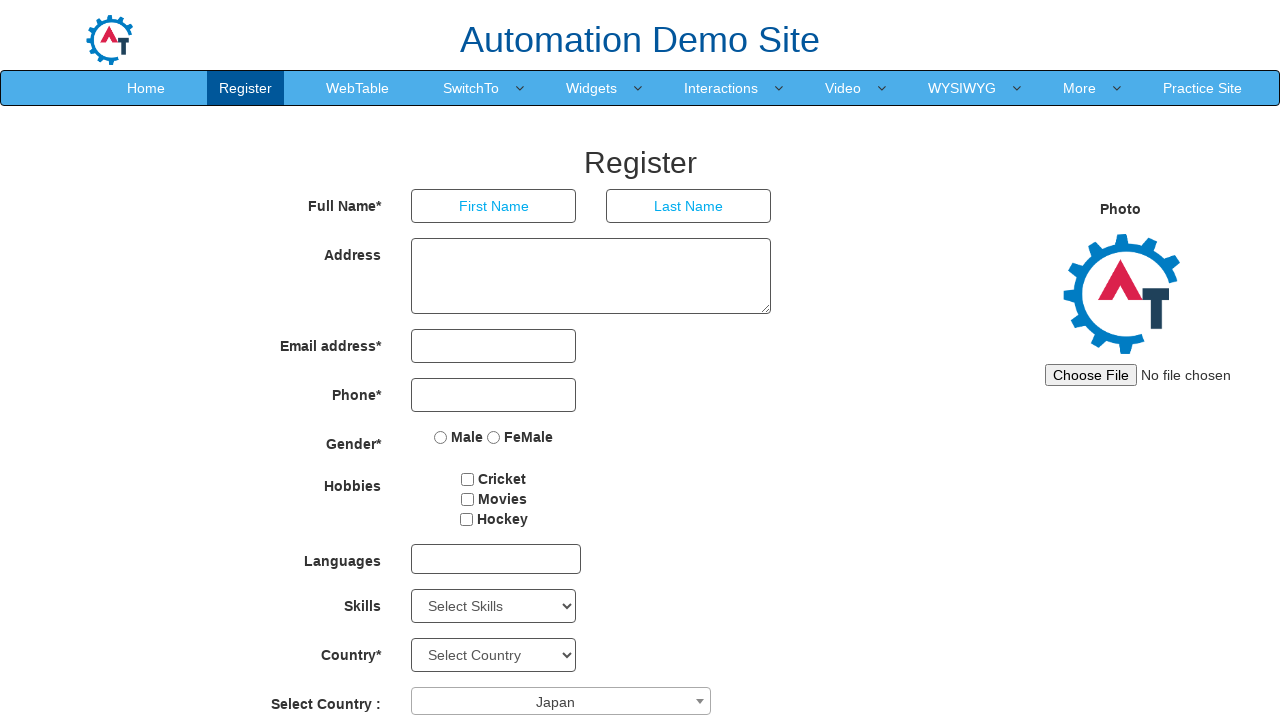

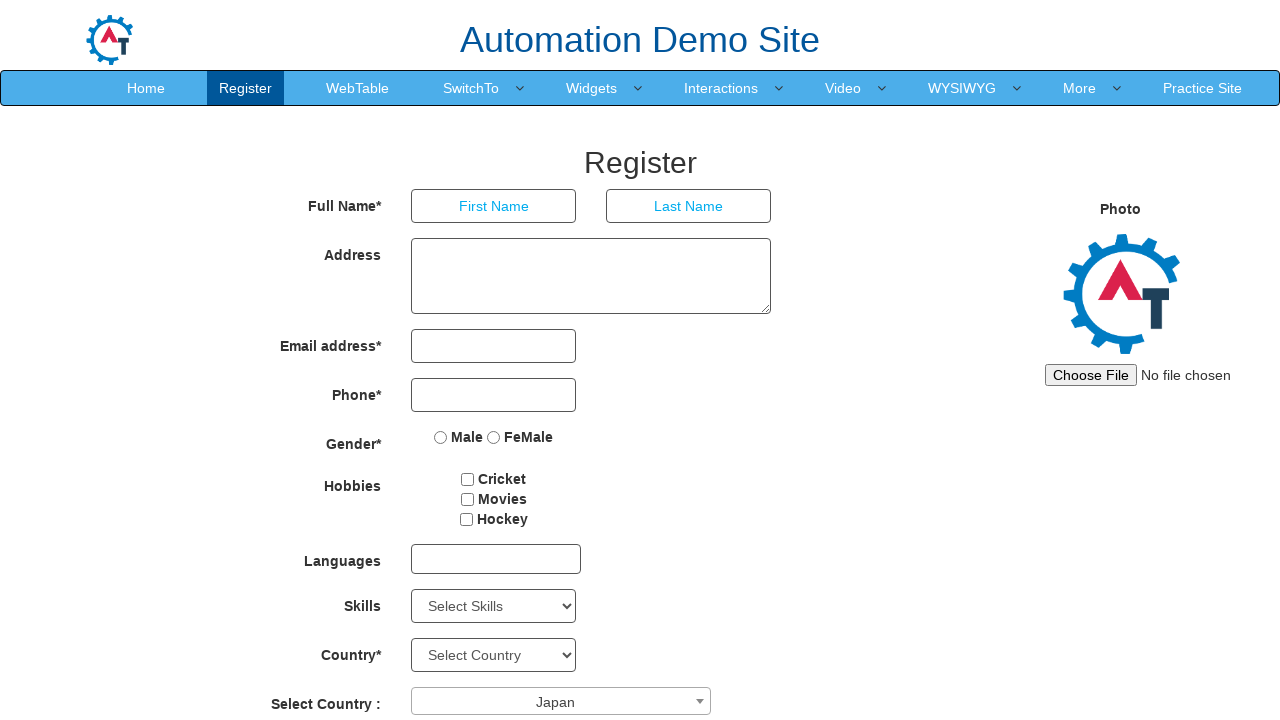